Tests radio button functionality by navigating to the radio buttons page and selecting options for color (Red) and sport (Football)

Starting URL: https://practice.expandtesting.com/#examples

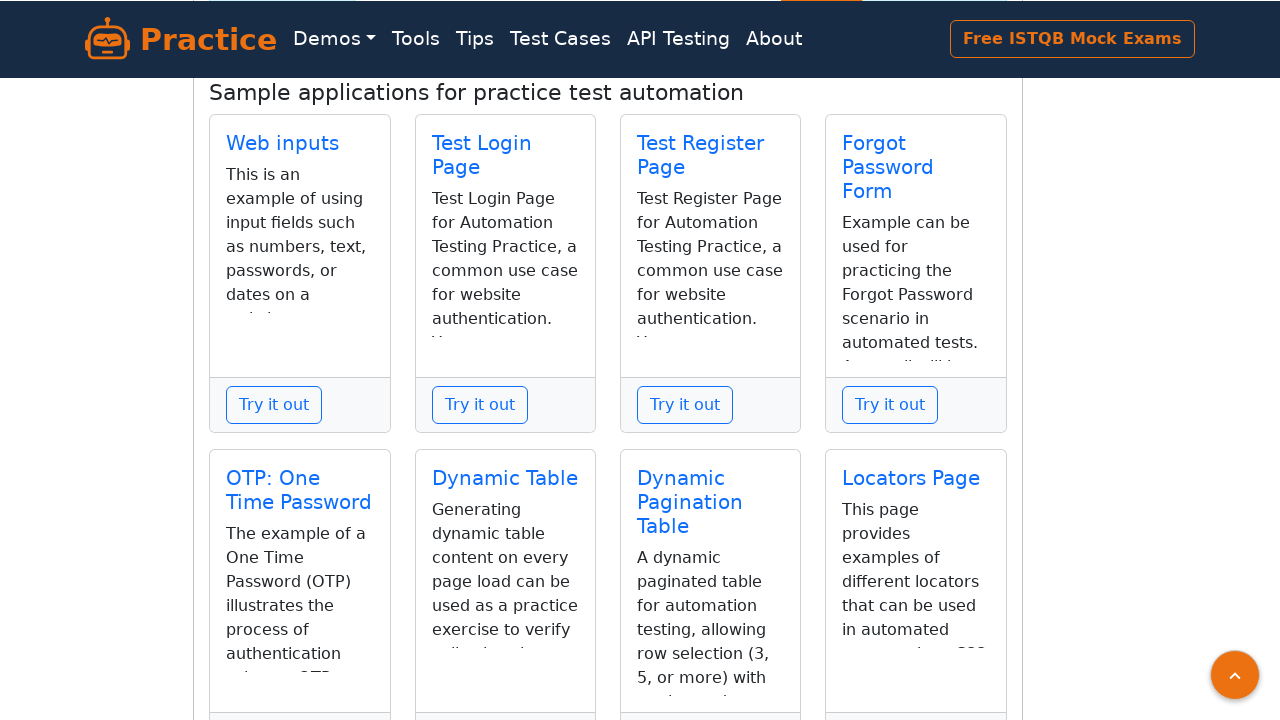

Clicked on Radio Button link to navigate to radio buttons page at (502, 400) on internal:role=link[name="Radio Button"i]
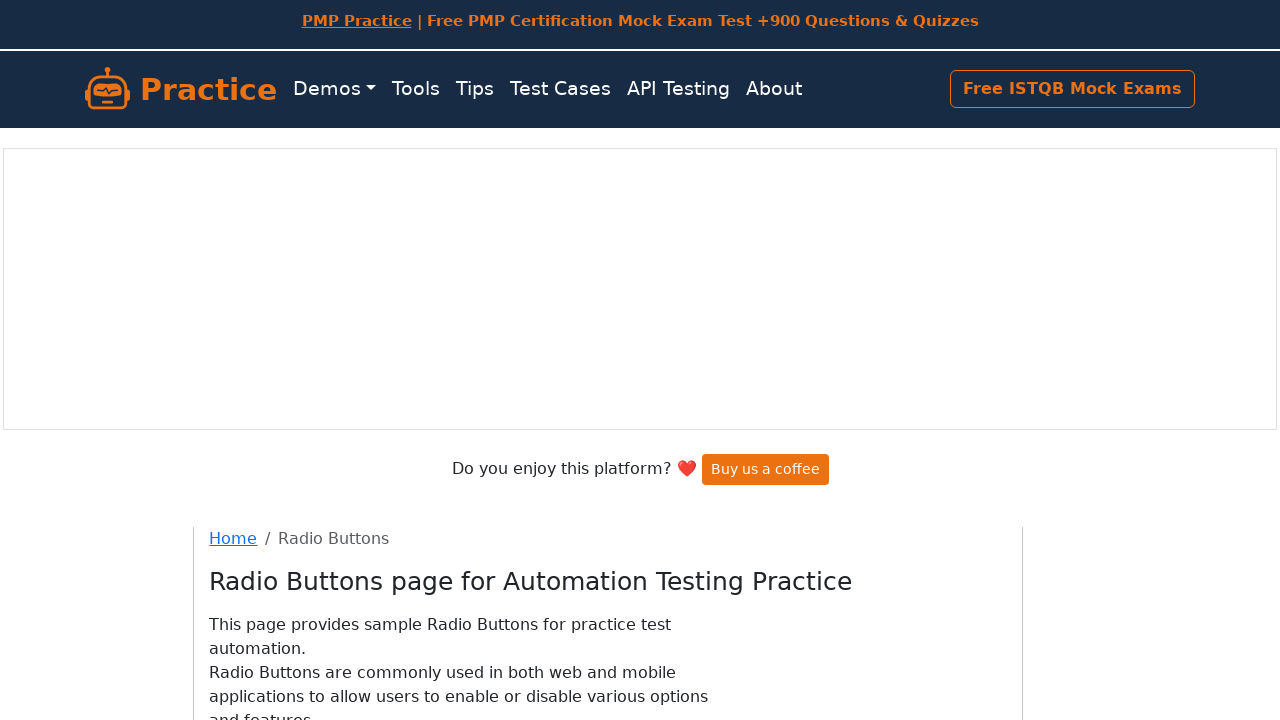

Selected Red radio button for color option at (250, 400) on internal:label="Red"i
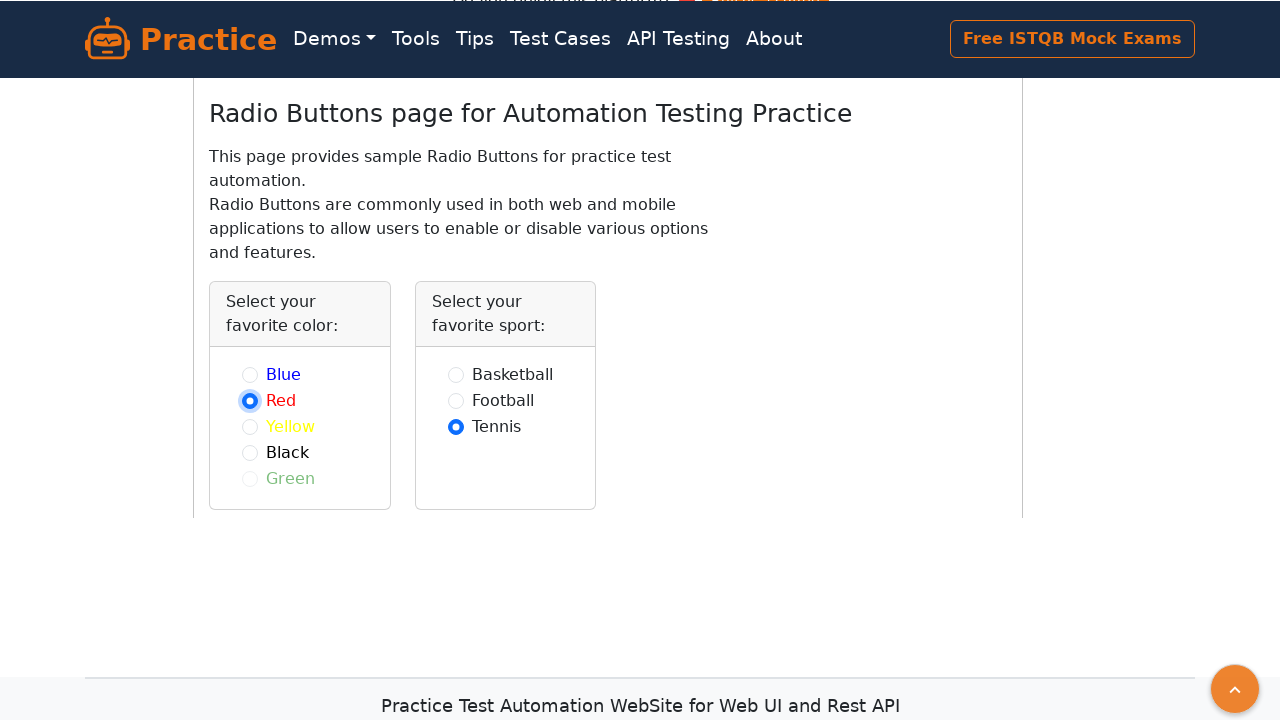

Selected Football radio button for sport option at (456, 400) on internal:label="Football"i
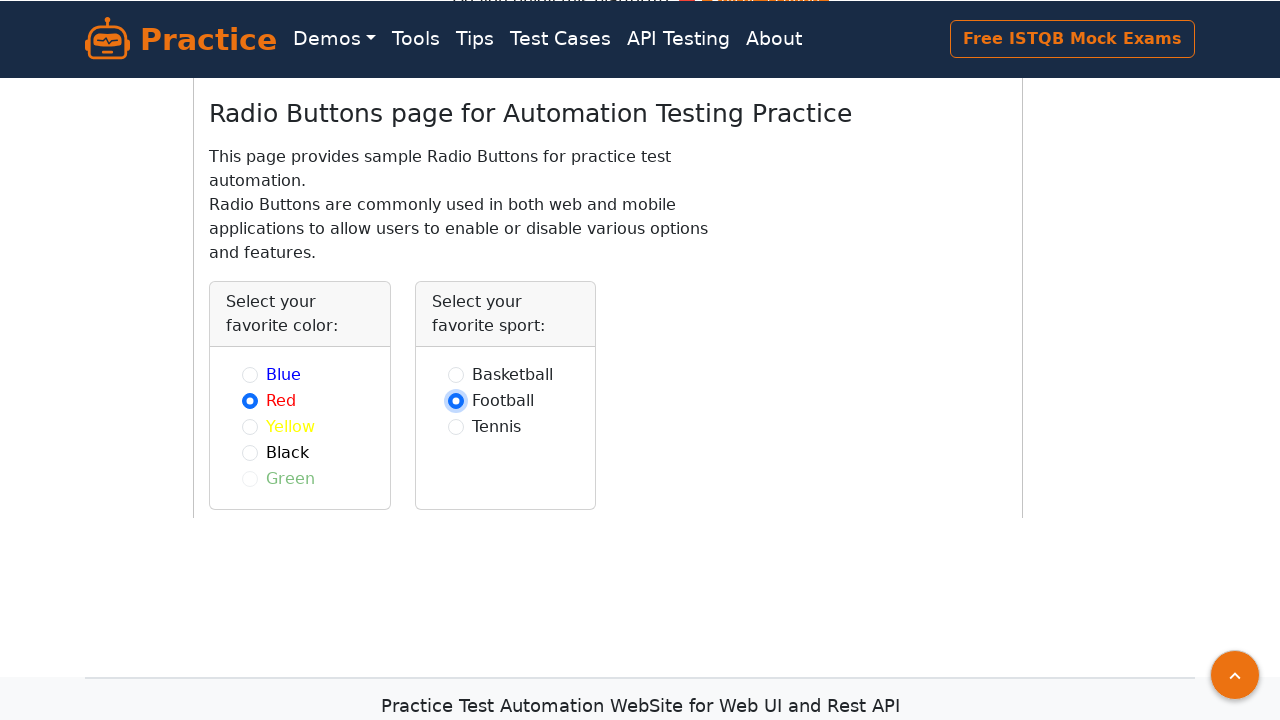

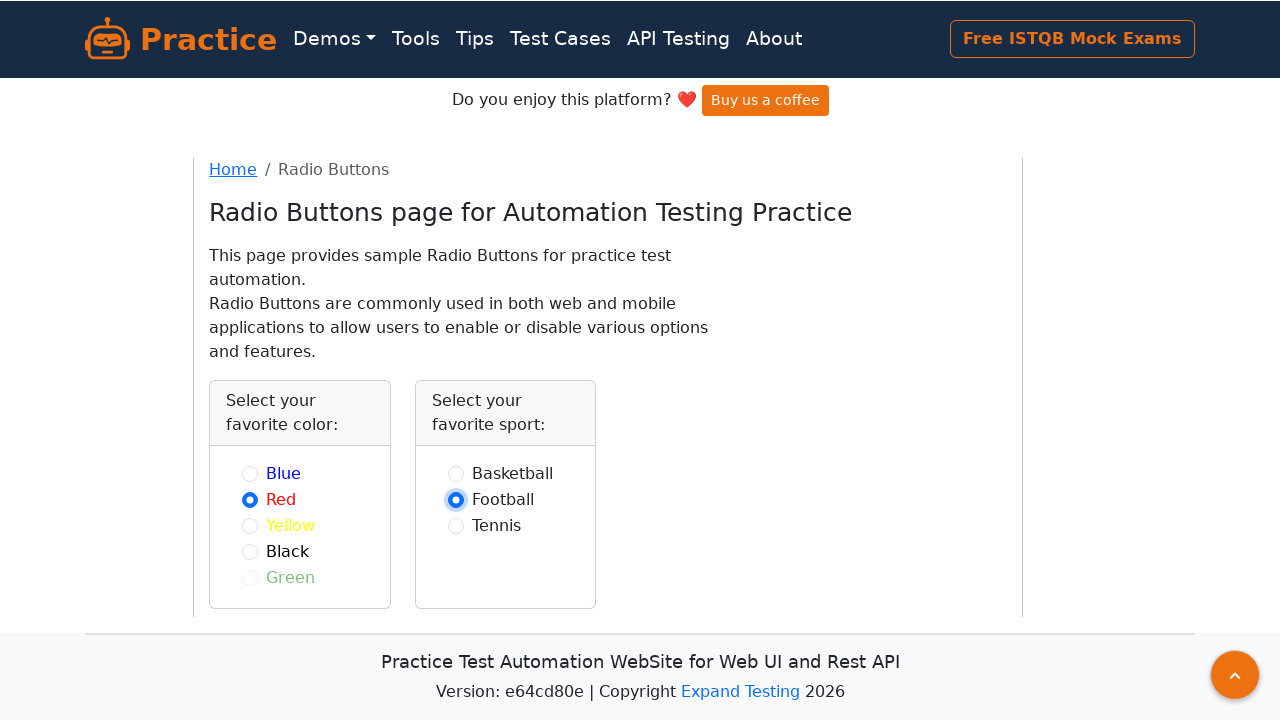